Tests drag functionality by moving a draggable element to specific coordinates

Starting URL: https://demoqa.com/dragabble

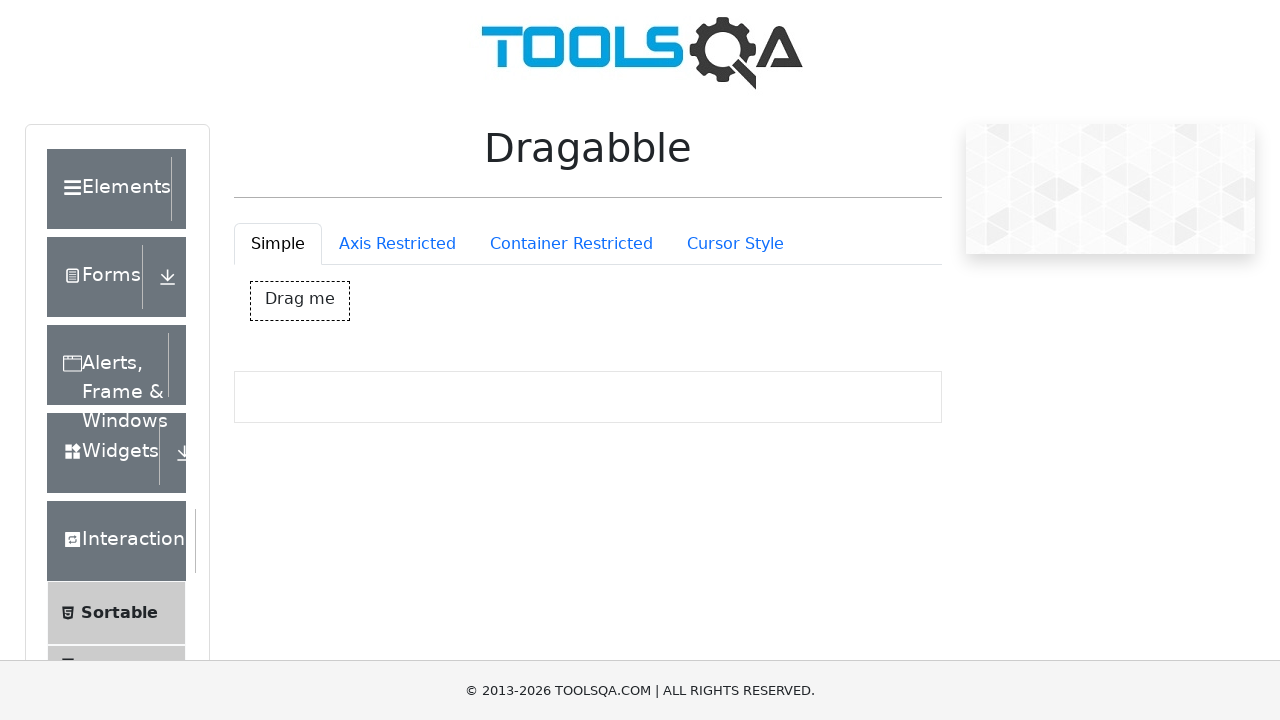

Located draggable element with id 'dragBox'
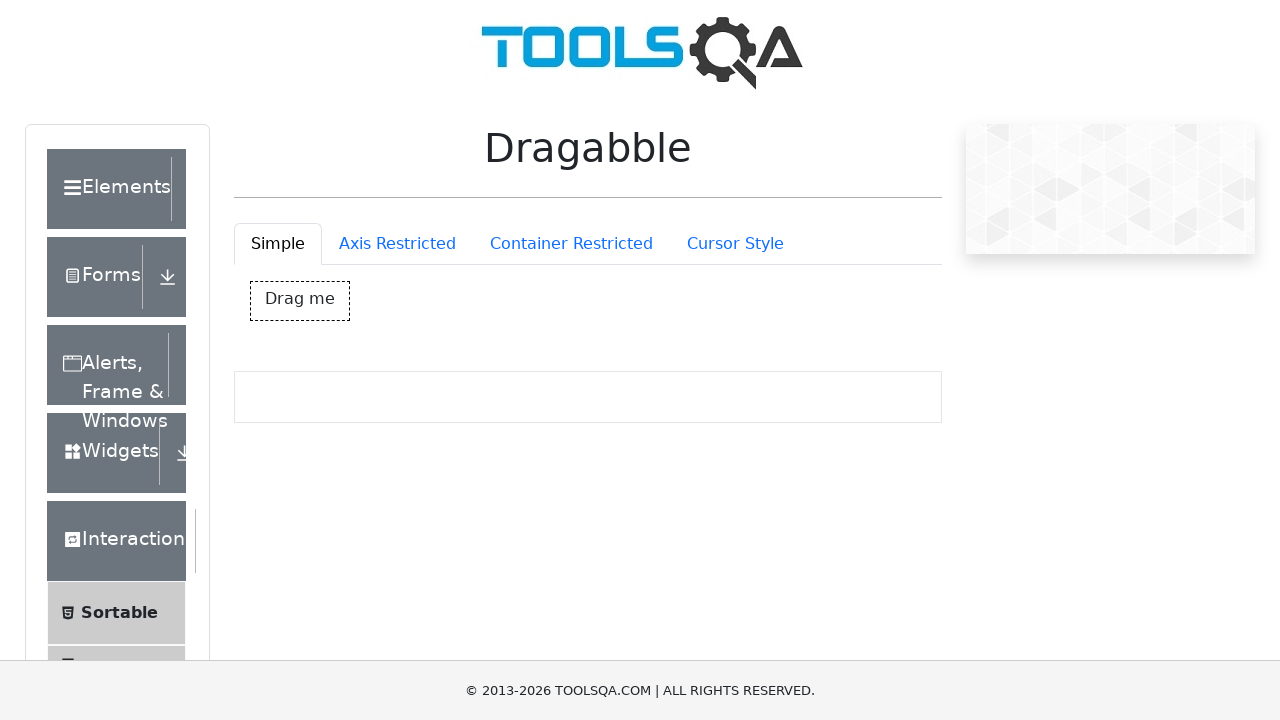

Retrieved bounding box coordinates of draggable element
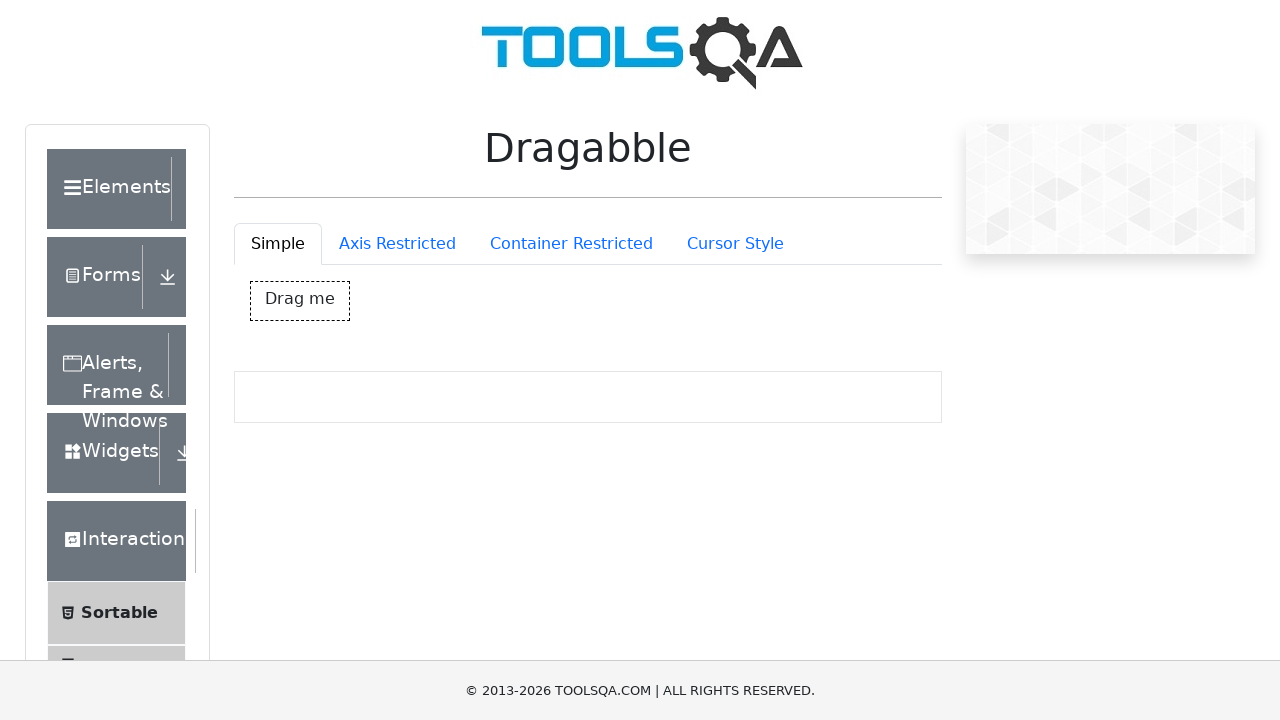

Moved mouse to center of draggable element at (300, 301)
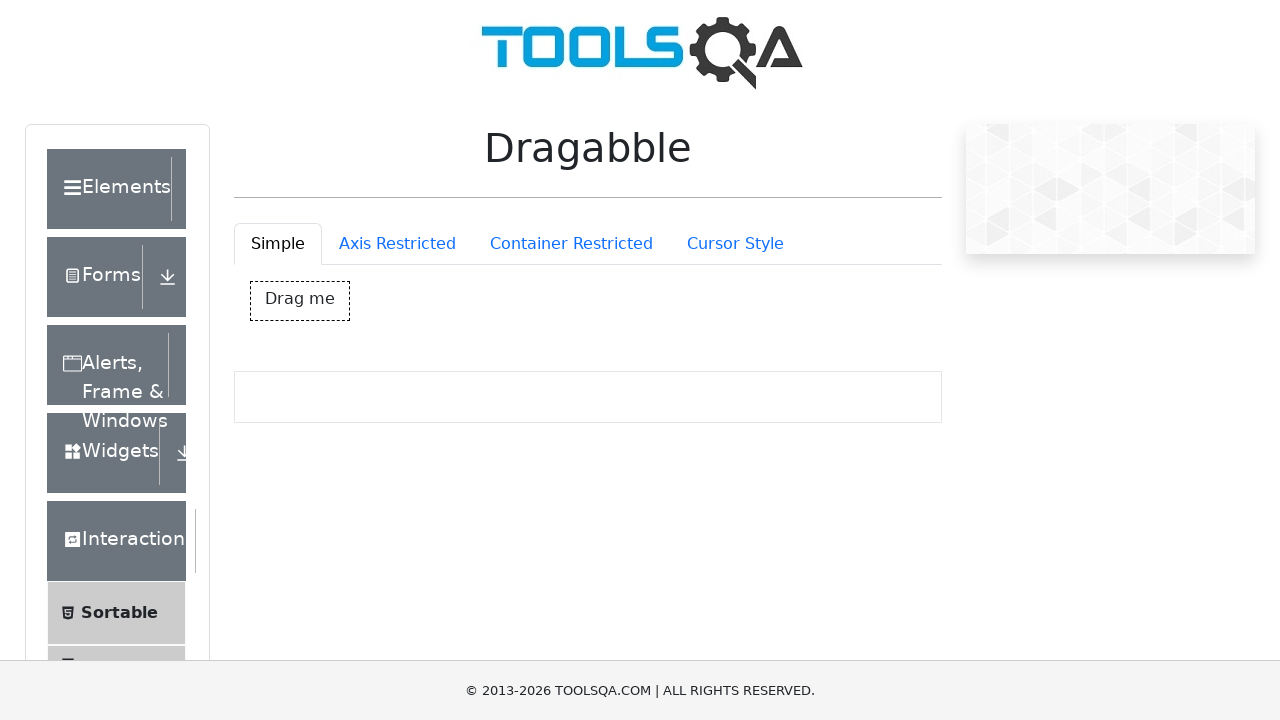

Pressed down mouse button to start drag at (300, 301)
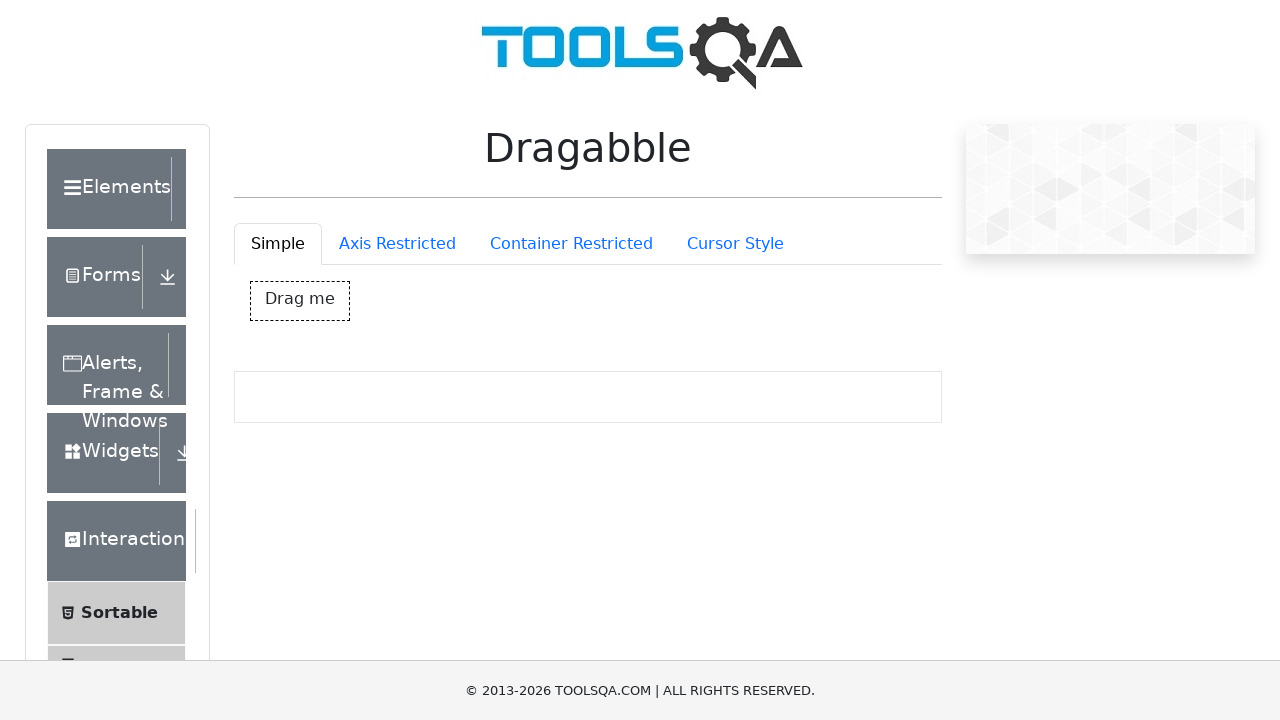

Moved mouse to target coordinates (offset by 150px in x and y) at (400, 431)
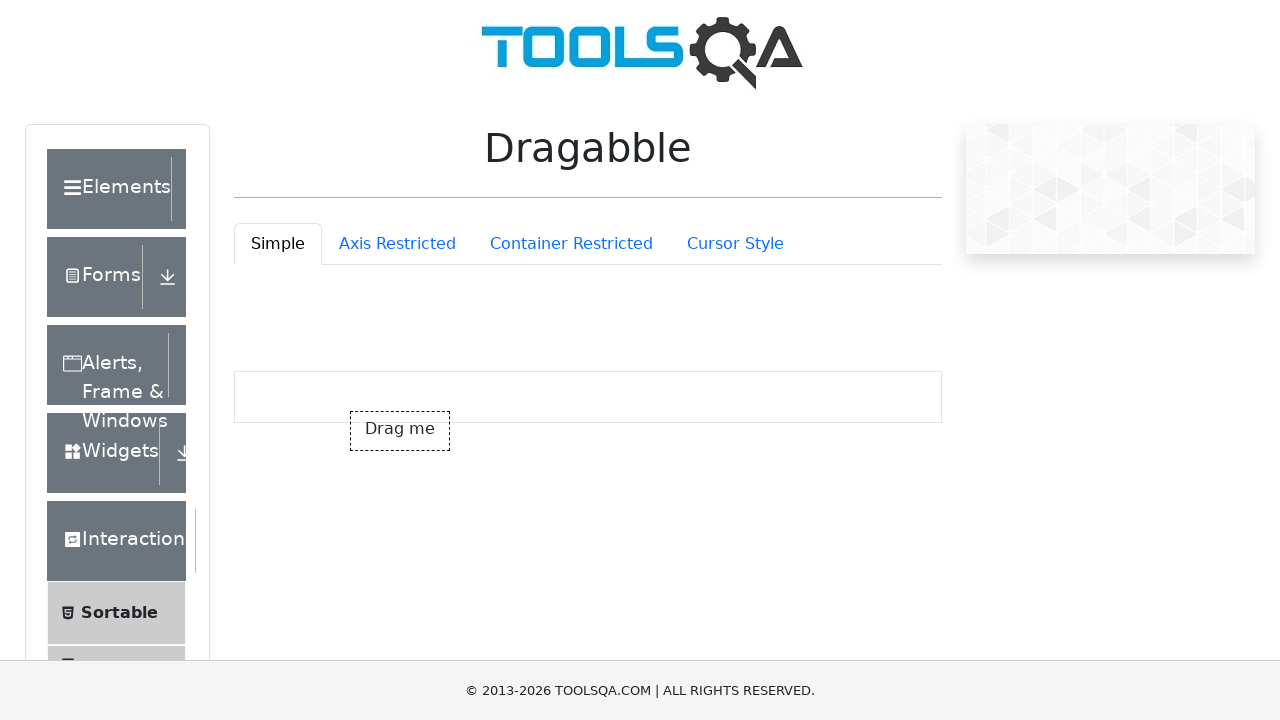

Released mouse button to complete drag operation at (400, 431)
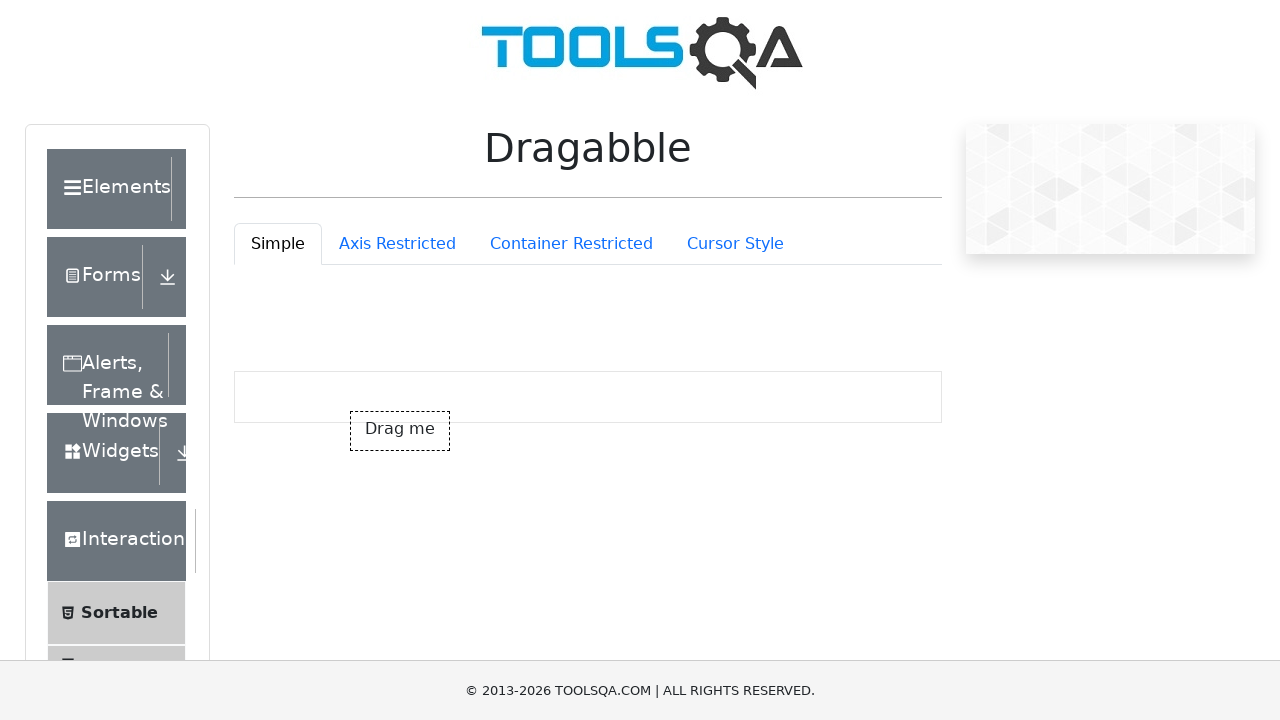

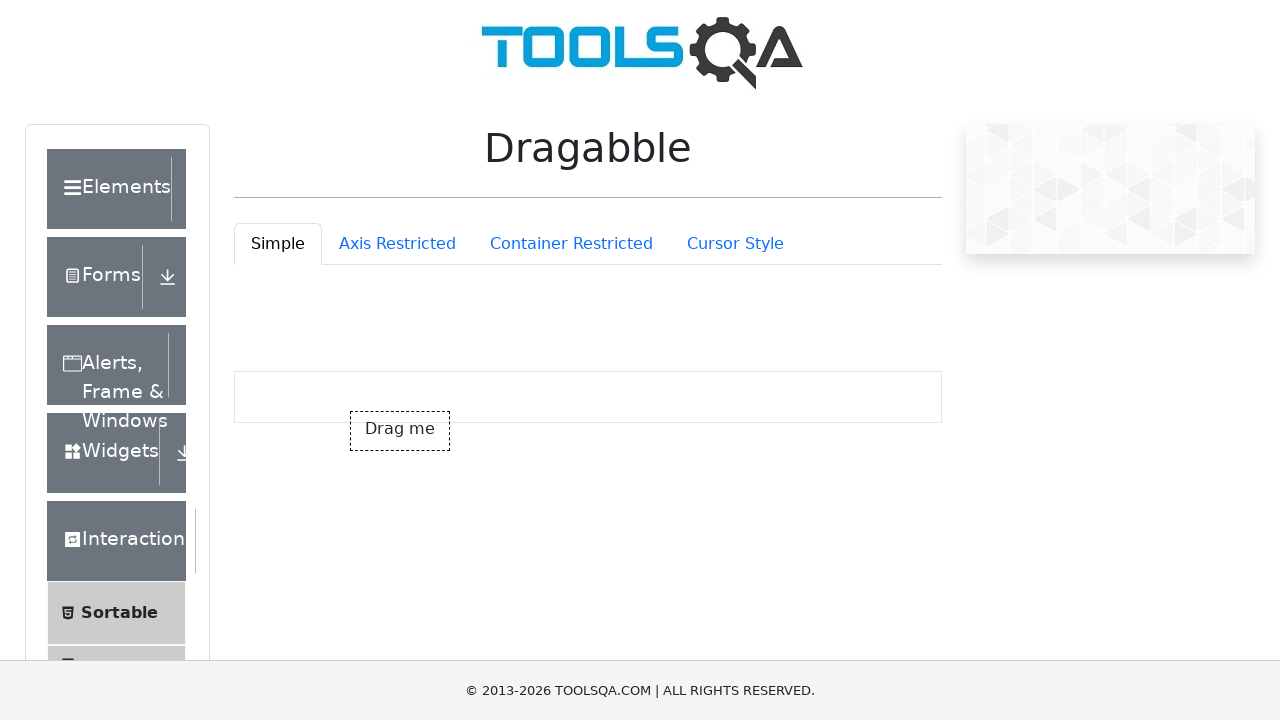